Tests basic click functionality by clicking a button and verifying success message appears

Starting URL: https://softwaretestingpro.github.io/Automation/Beginner/B-1.01-Click.html

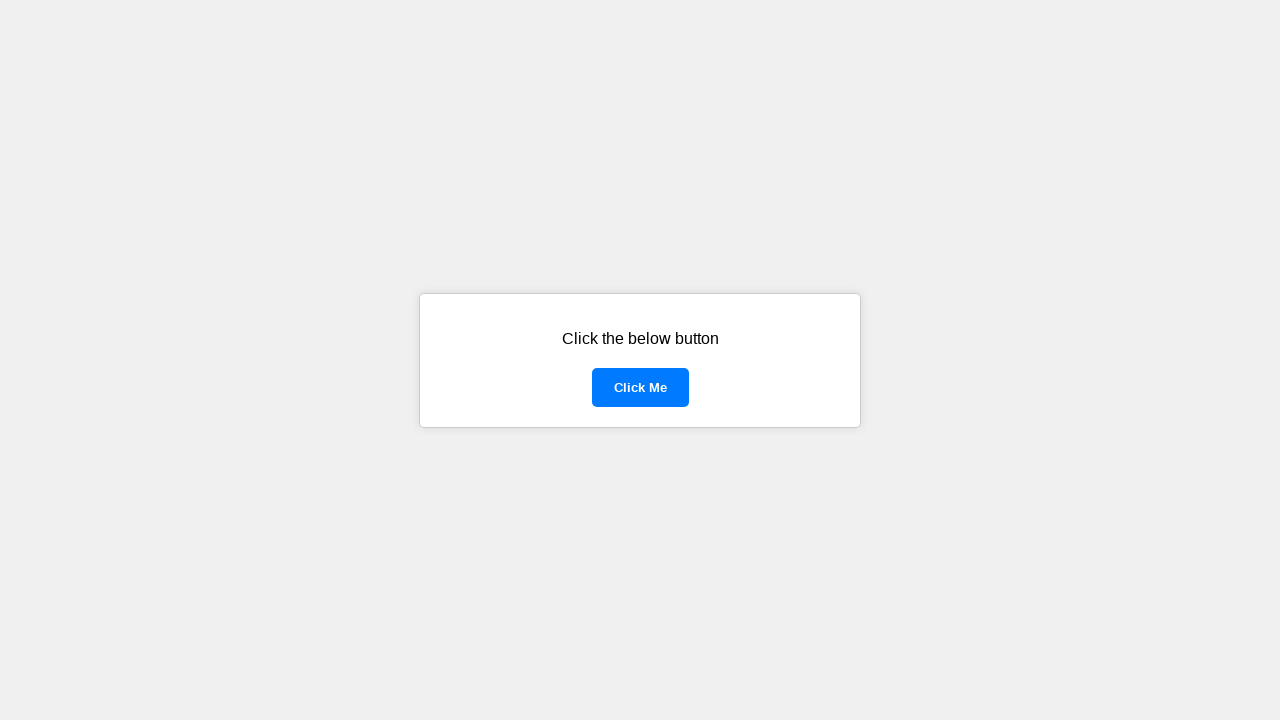

Clicked the button with id 'clickButton' at (640, 387) on #clickButton
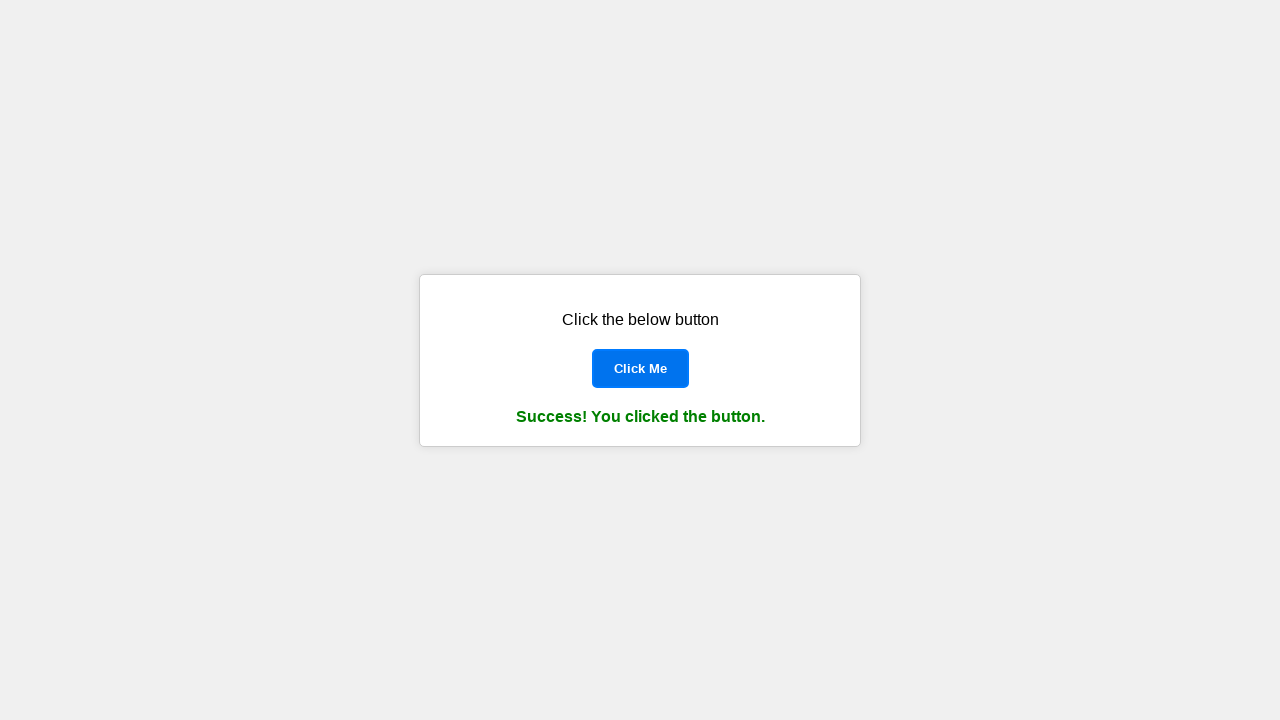

Success message appeared and became visible
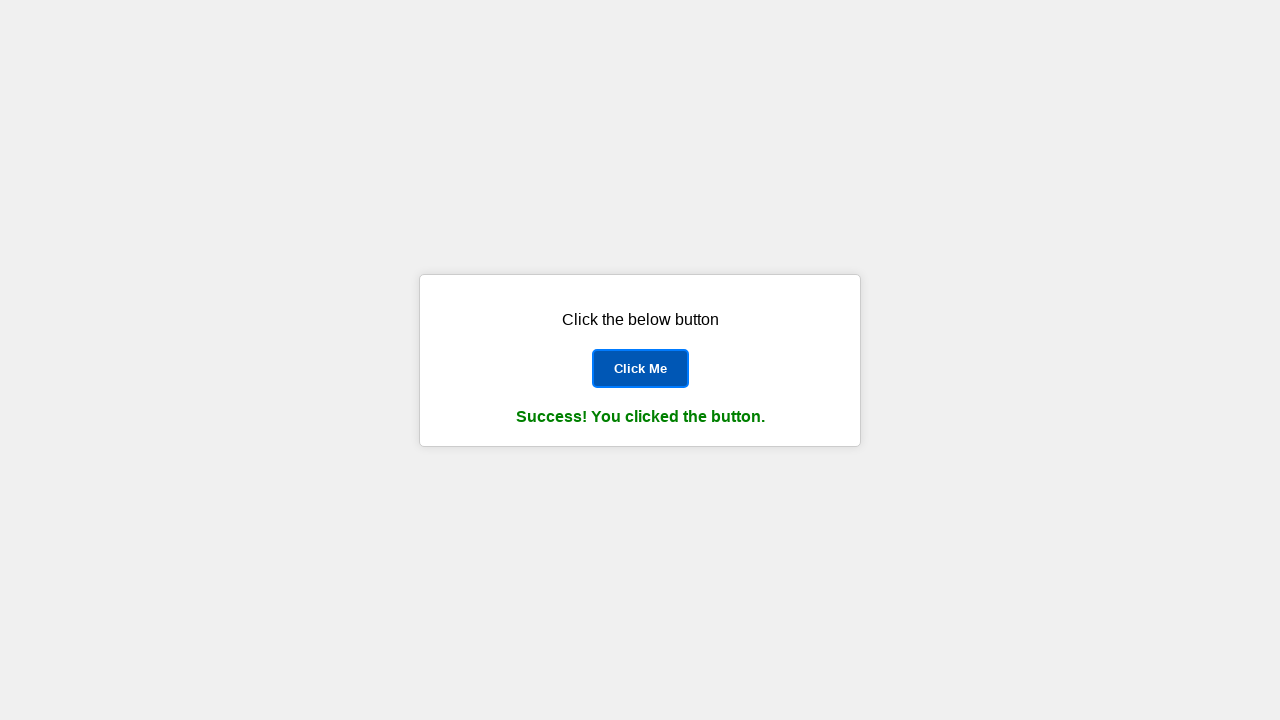

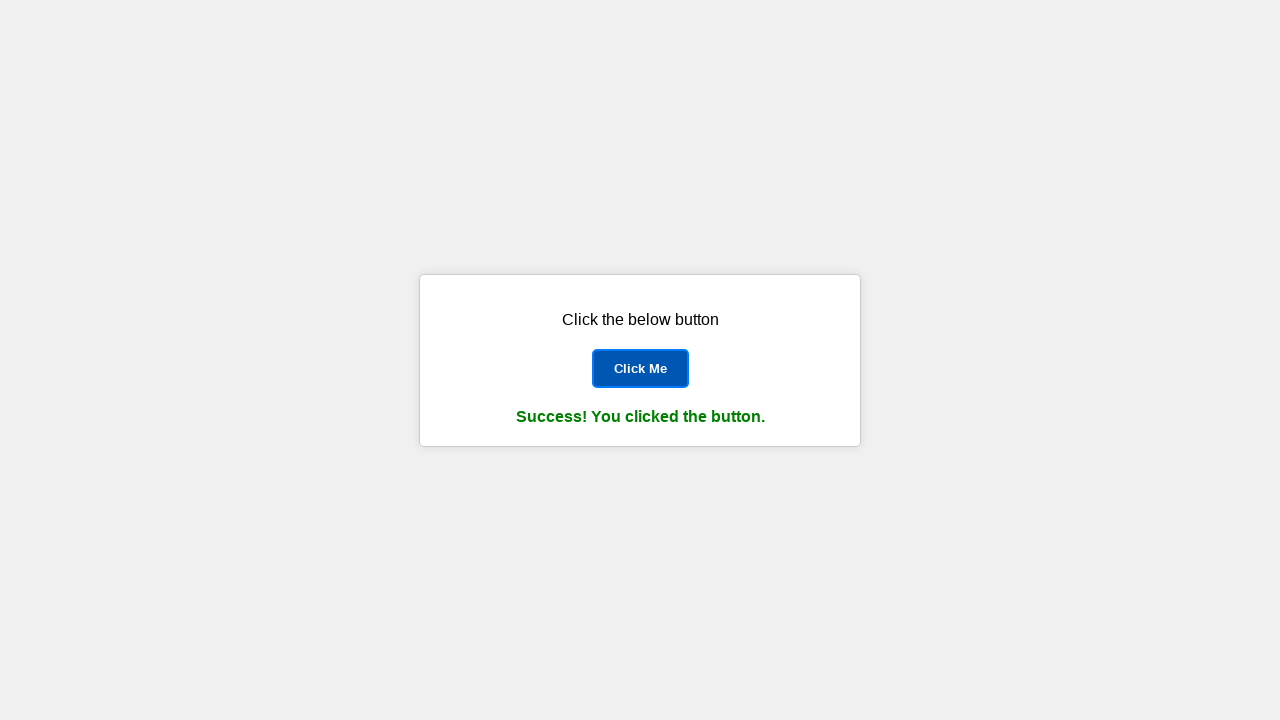